Tests the search functionality on Nykaa Fashion website by entering a search query and pressing Enter key

Starting URL: https://www.nykaafashion.com/

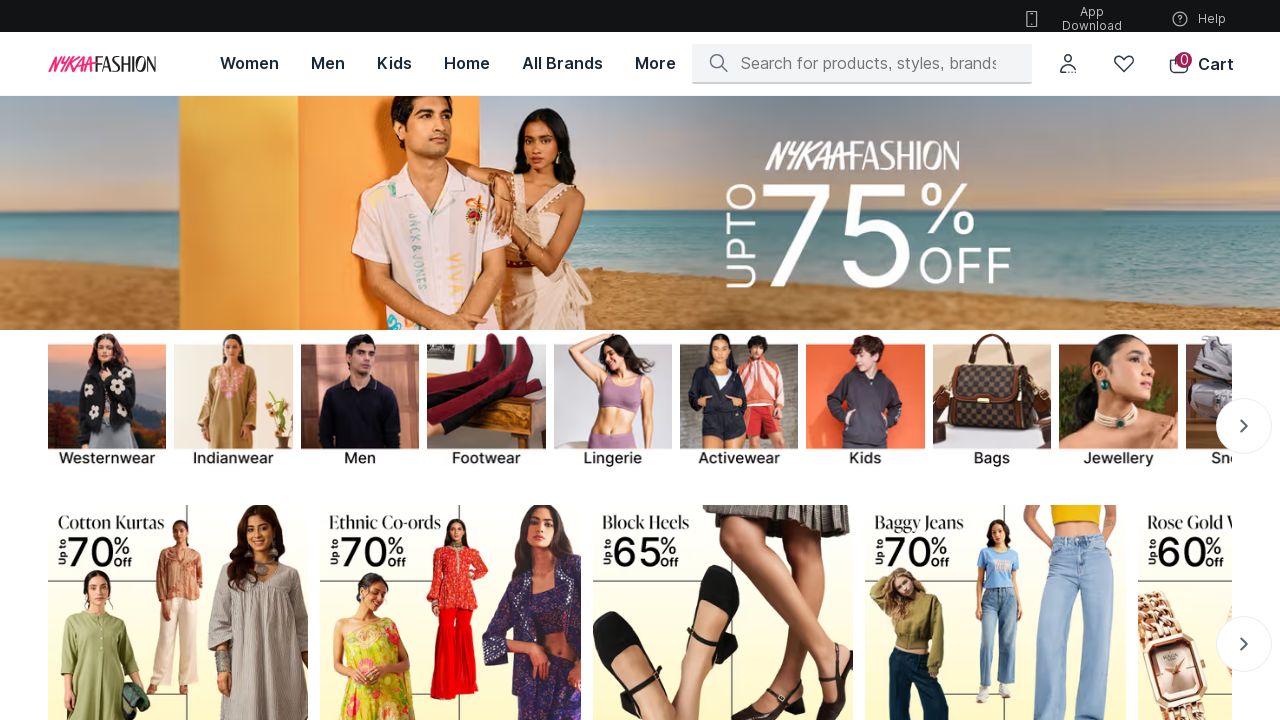

Filled search box with 'White aata 1 kg' on xpath=//input[contains(@placeholder,'Search')]
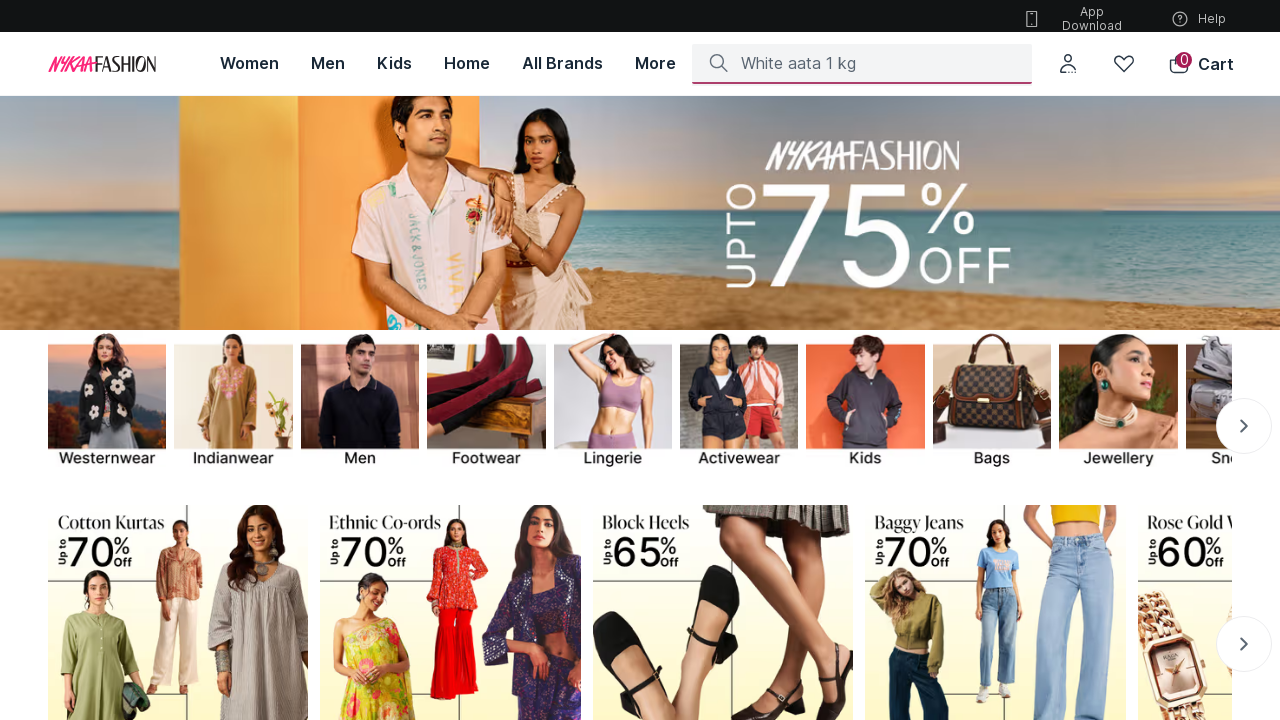

Pressed Enter key to submit search query on xpath=//input[contains(@placeholder,'Search')]
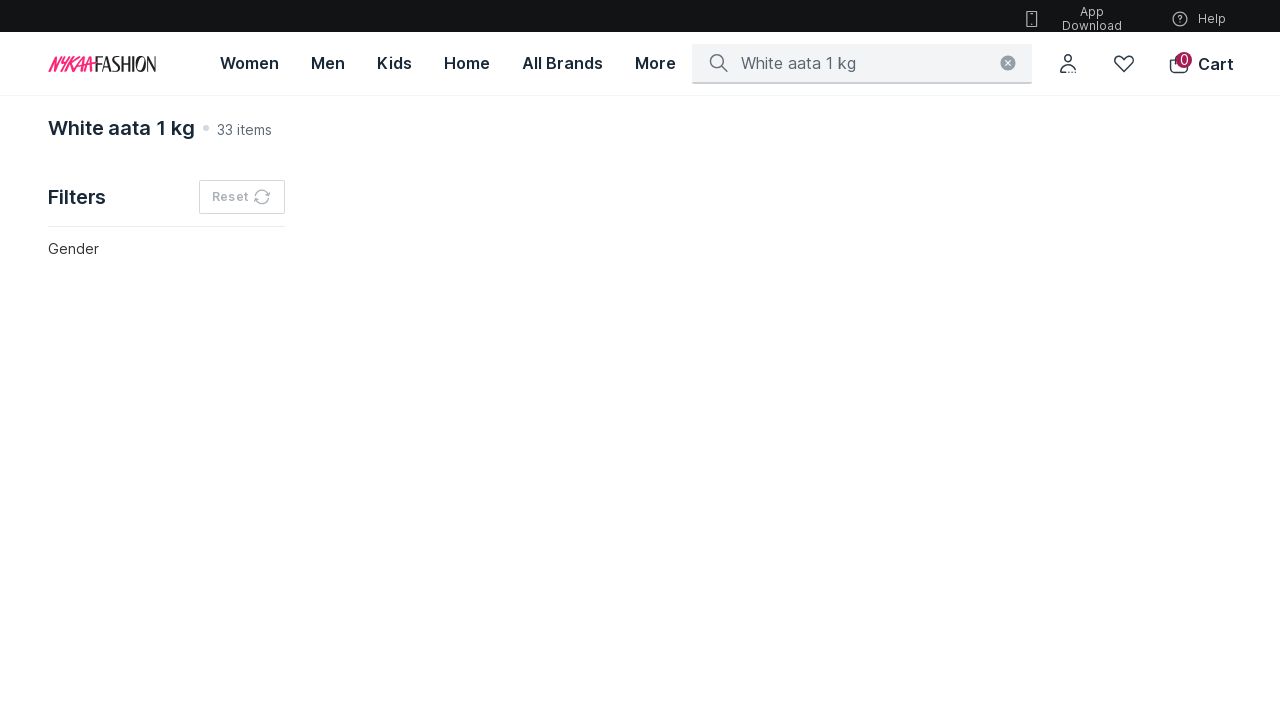

Waited 3 seconds for search results to load
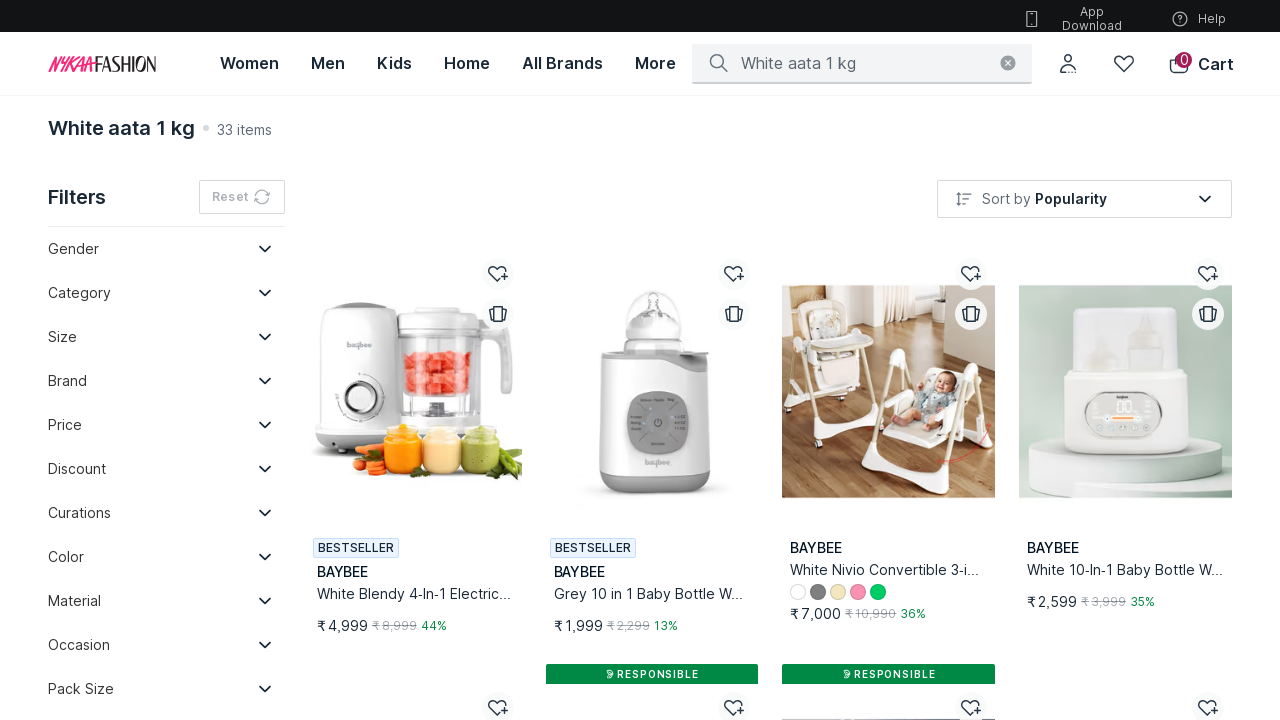

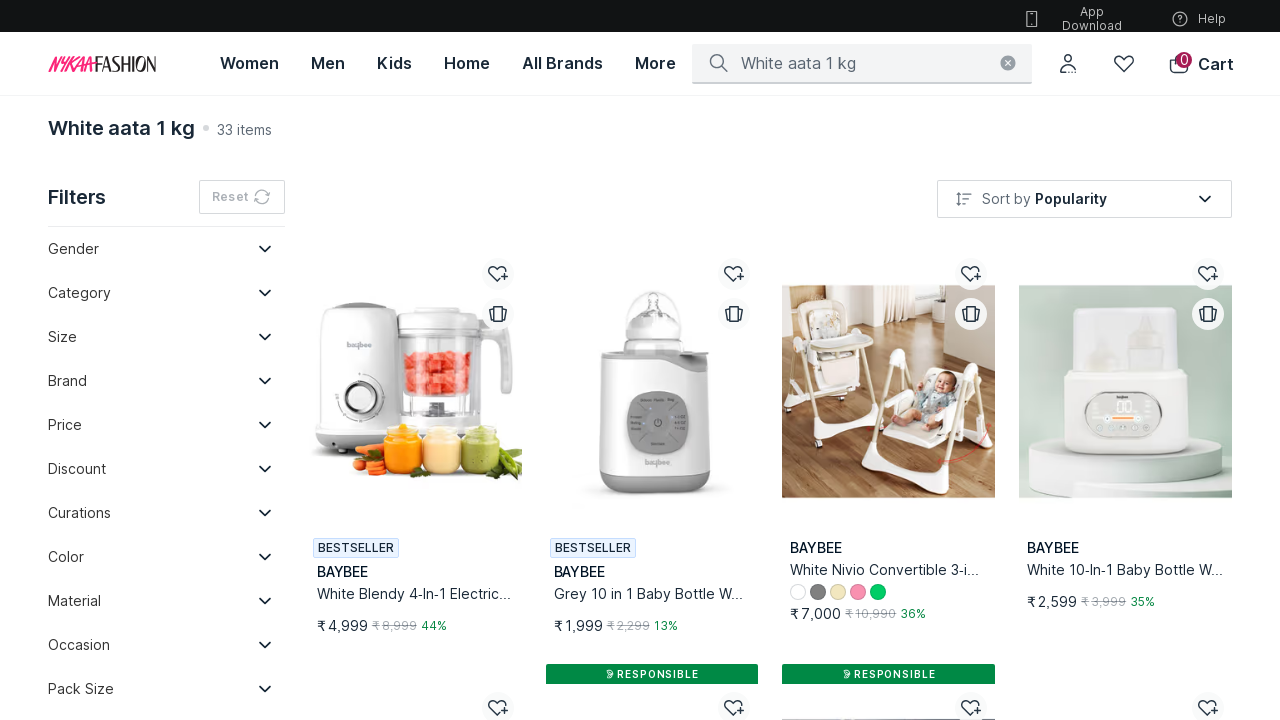